Verifies that the online payment block title "Онлайн пополнение без комиссии" is displayed correctly on the MTS Belarus homepage.

Starting URL: https://mts.by

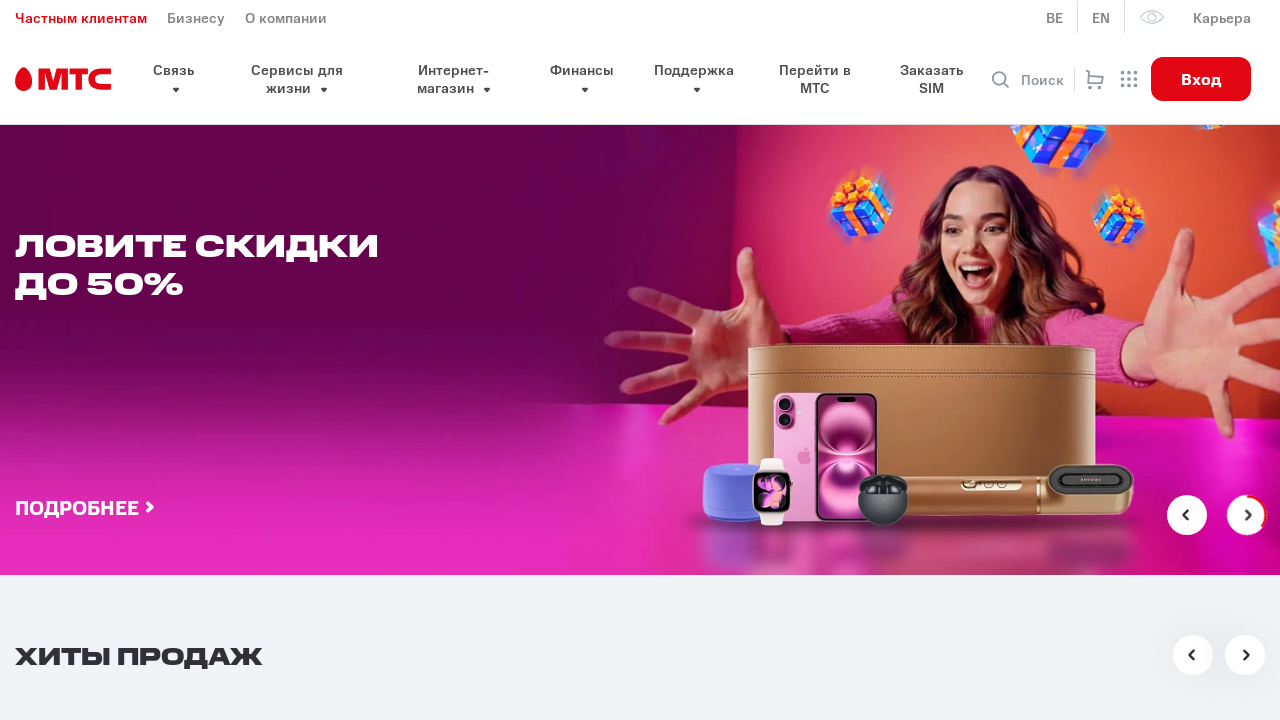

Online payment block title 'Онлайн пополнение без комиссии' is visible on MTS Belarus homepage
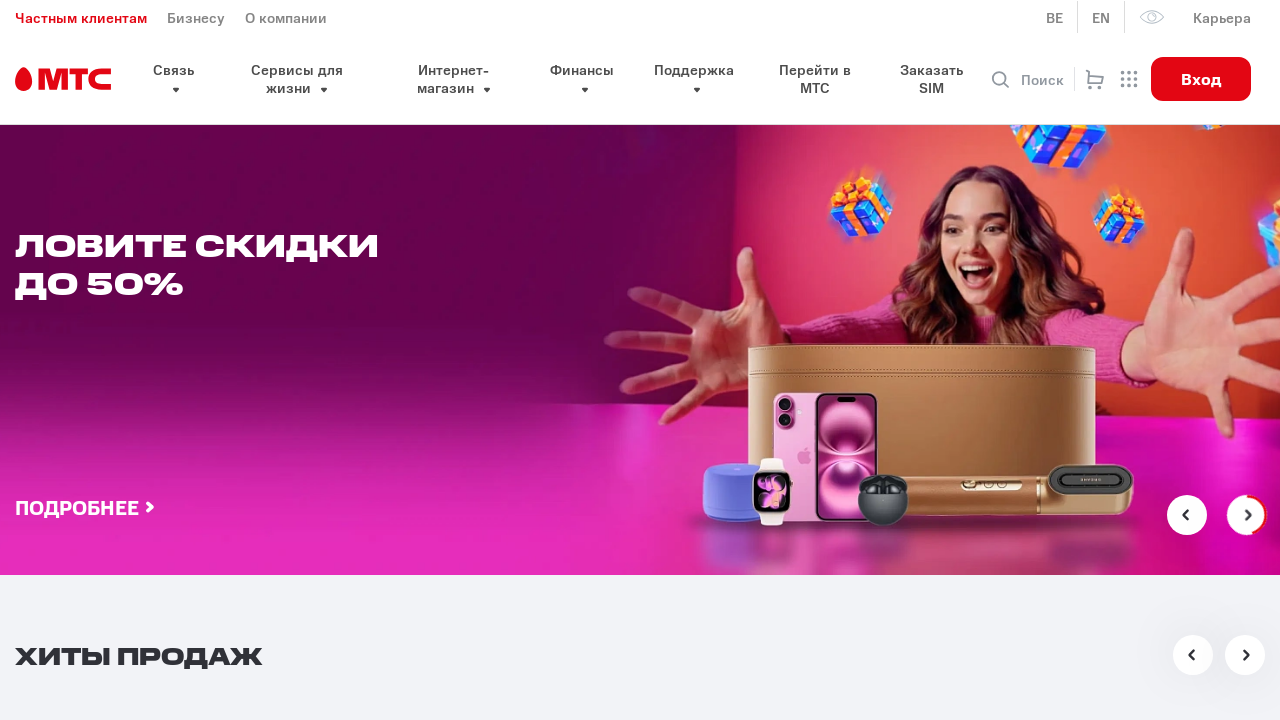

Retrieved text content from block title element
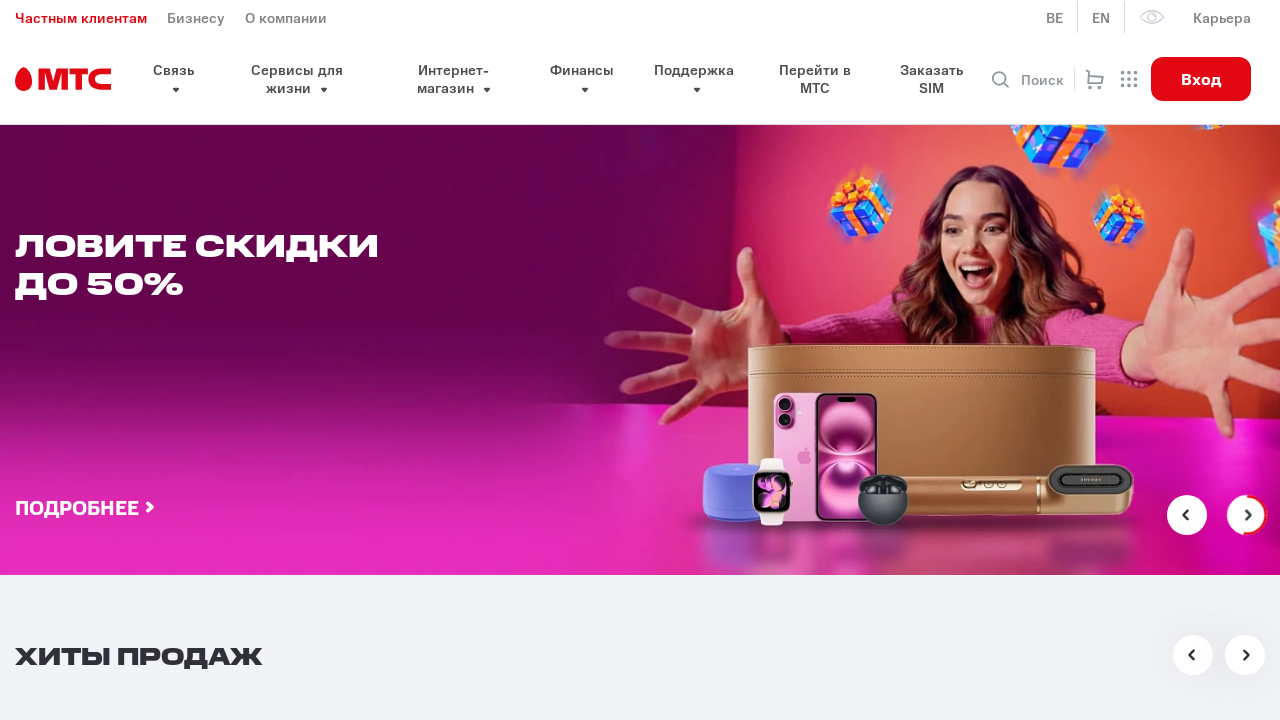

Verified block title contains both 'Онлайн пополнение' and 'без комиссии'
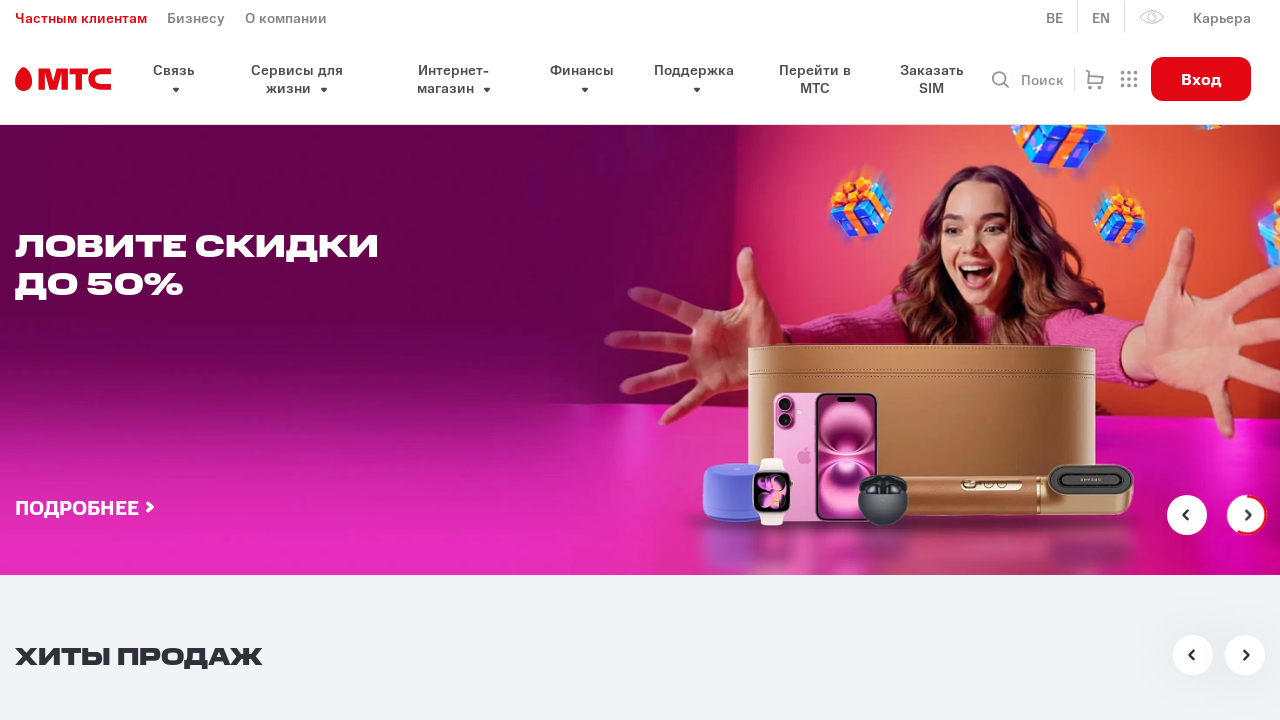

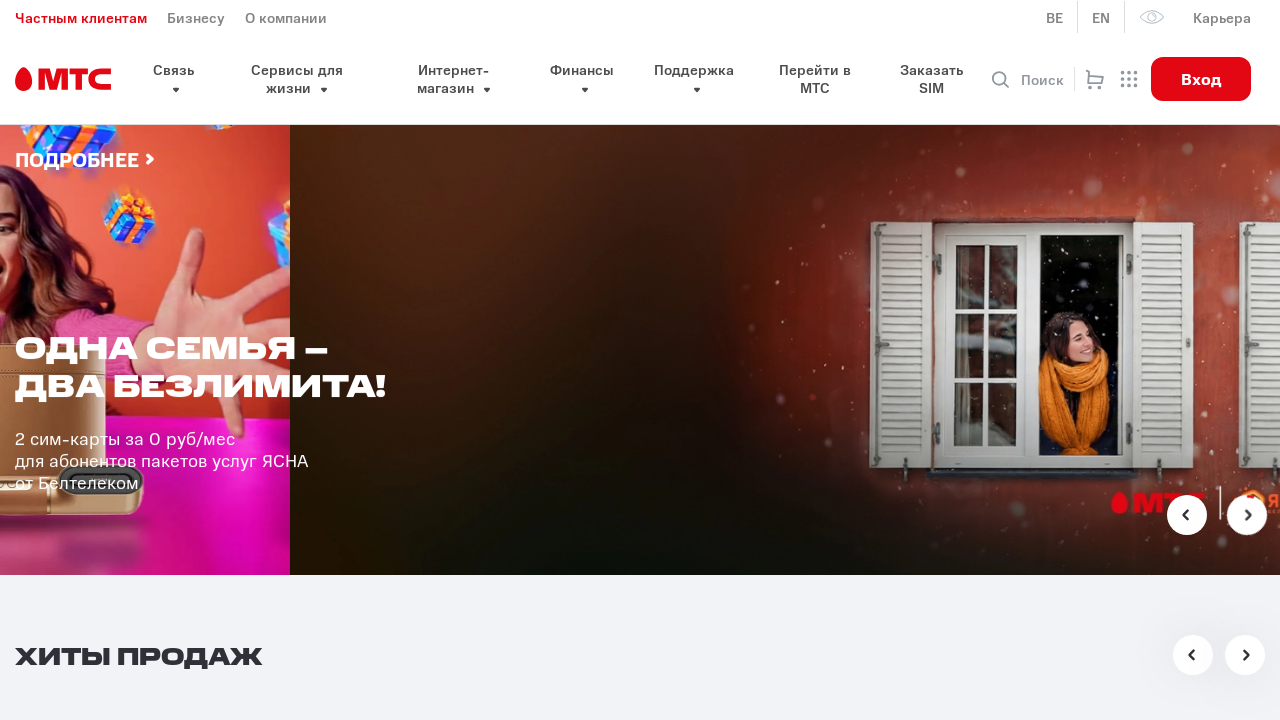